Navigates to Flipkart homepage and verifies that images are present on the page

Starting URL: https://www.flipkart.com/

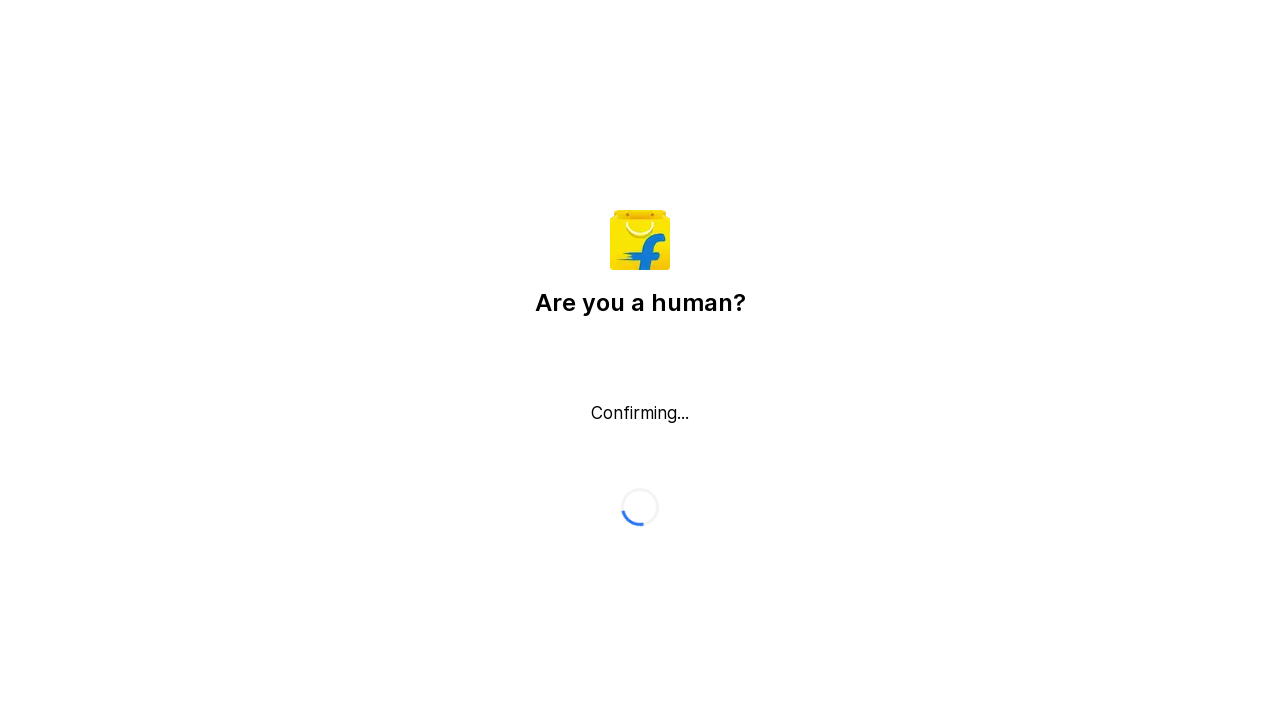

Waited for images to load on Flipkart homepage
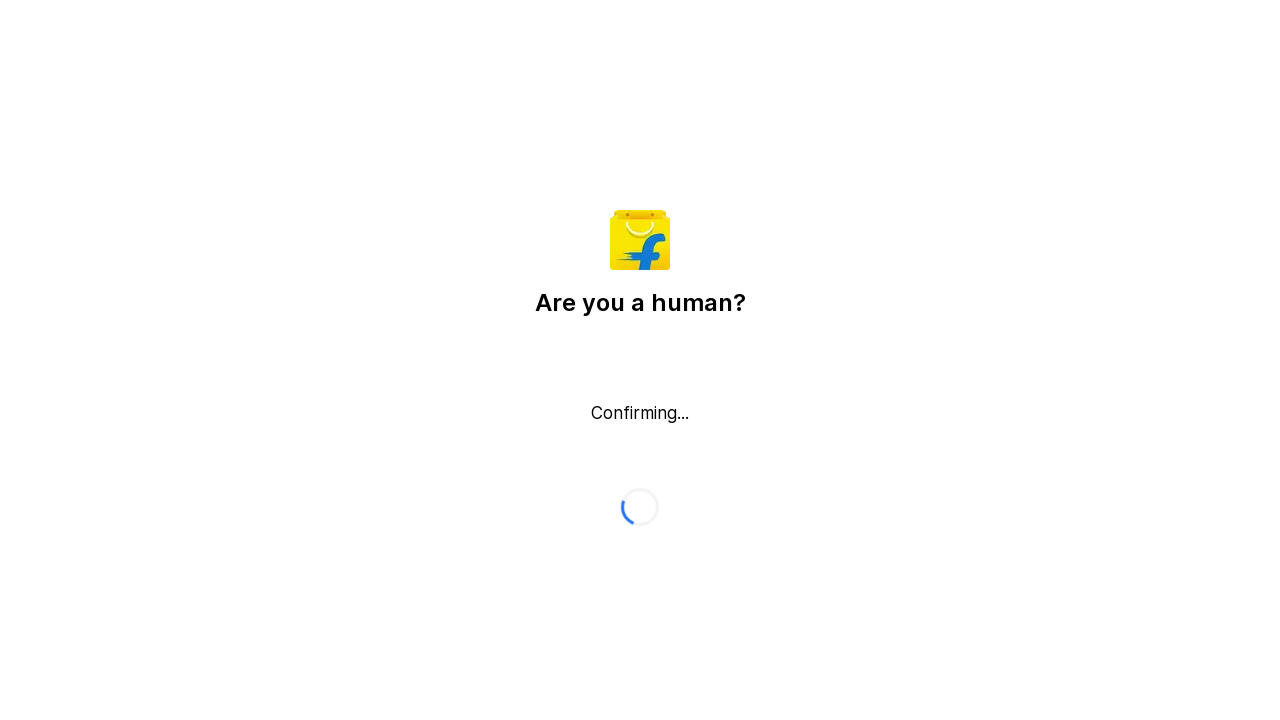

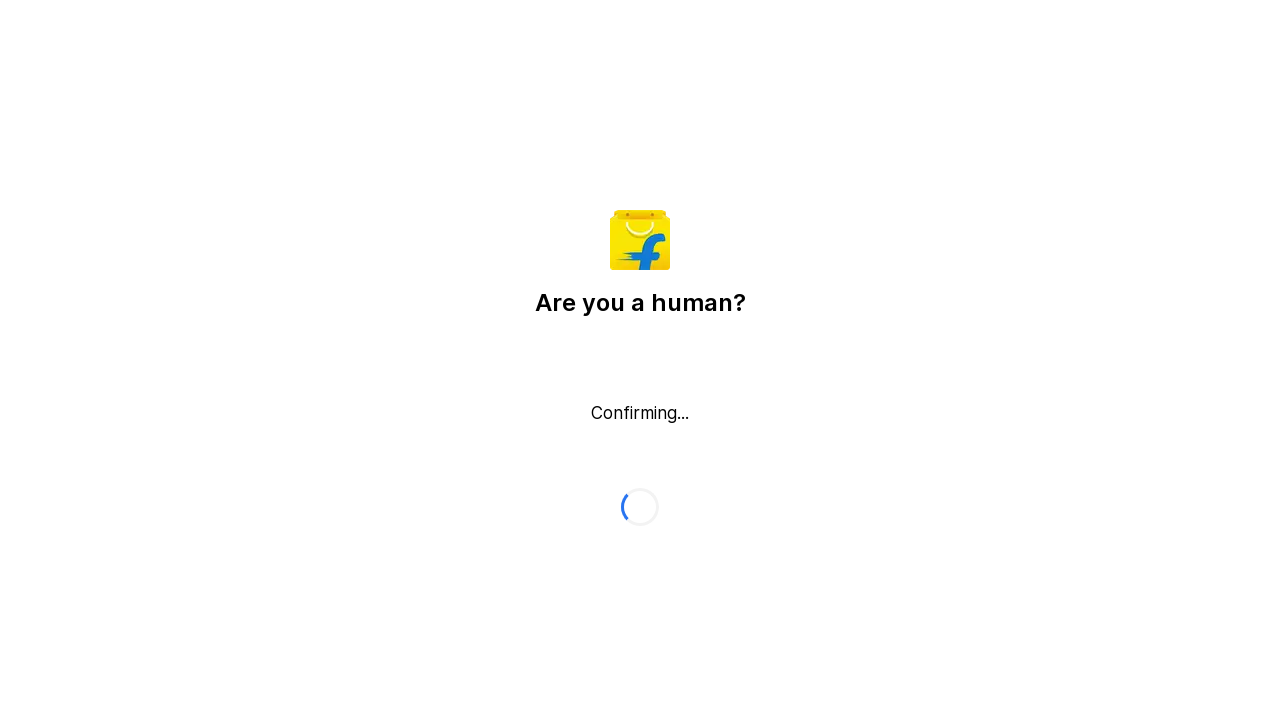